Tests invalid sign-up with an emoji username that already exists, expecting an error dialog, then closes the modal

Starting URL: https://www.demoblaze.com/

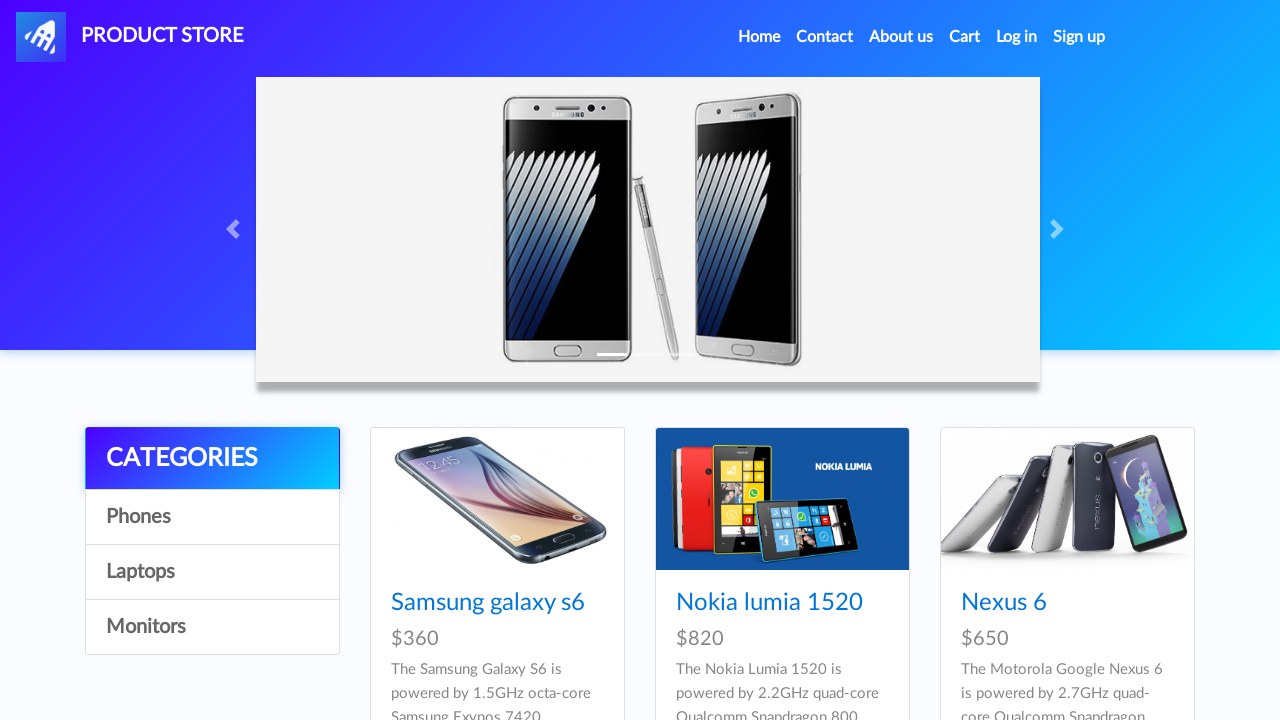

Clicked on Sign up link at (1079, 37) on #signin2
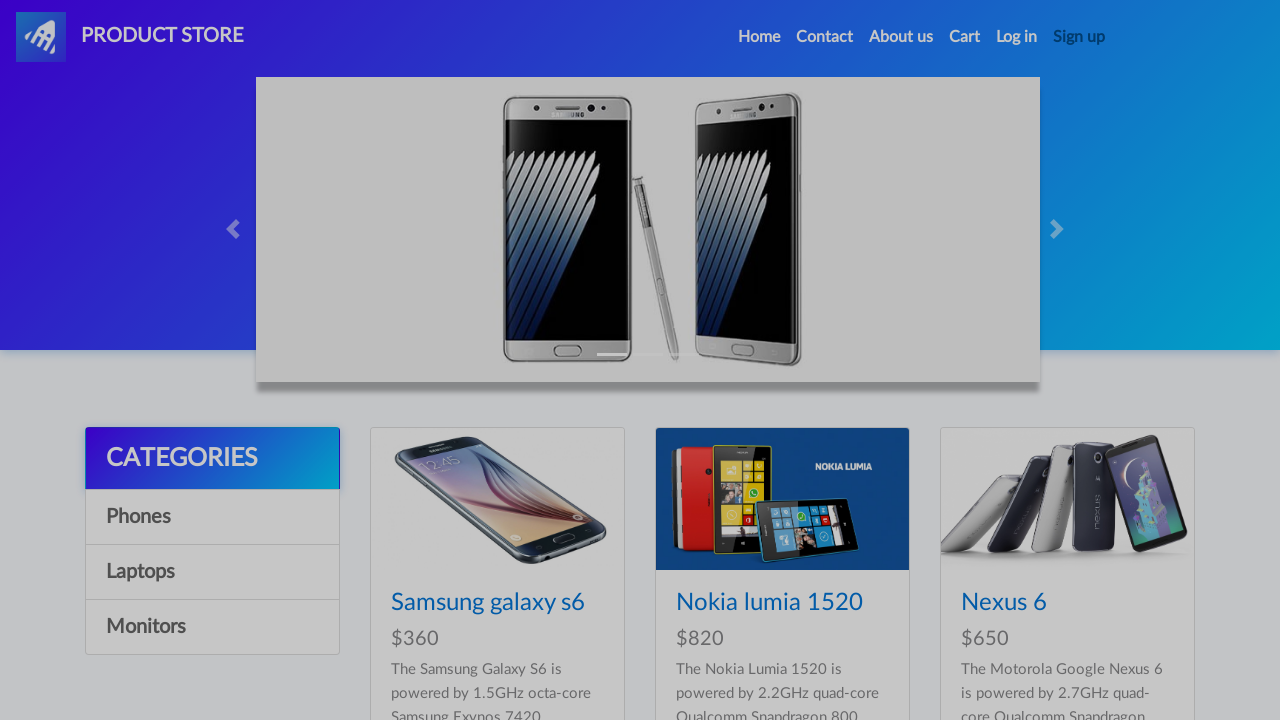

Sign up modal appeared
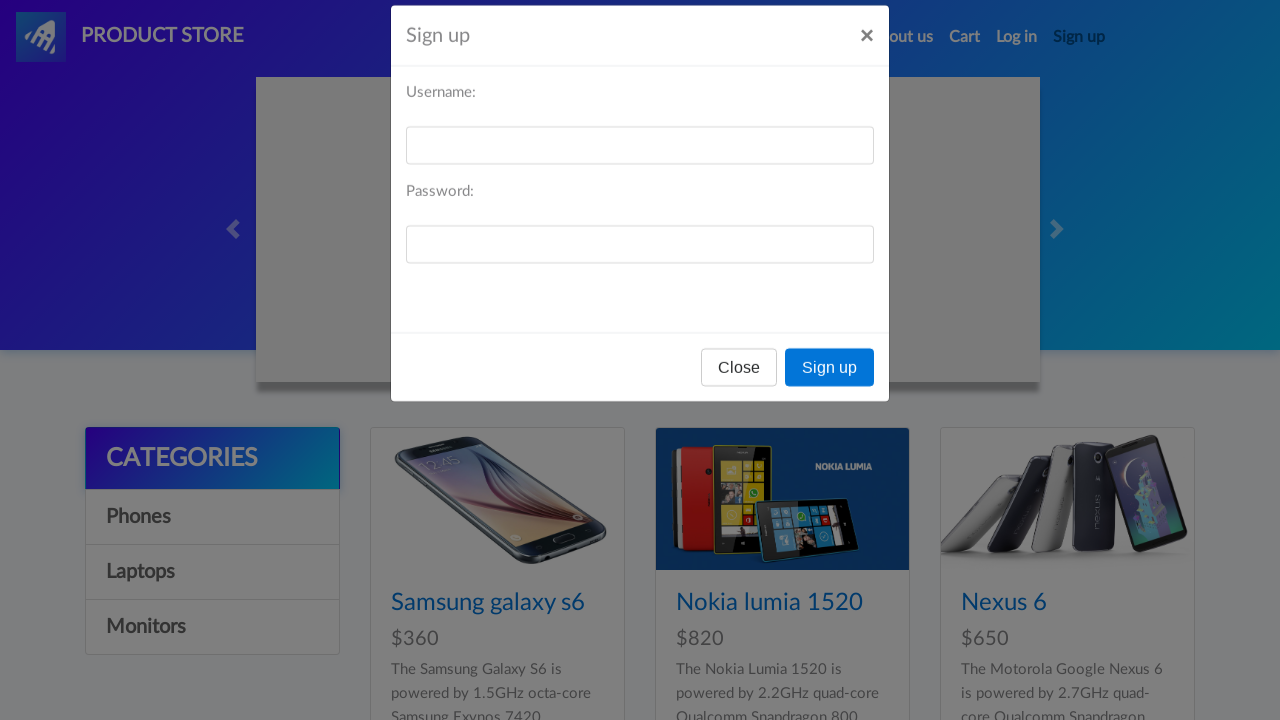

Filled username field with emoji character '😰' on #sign-username
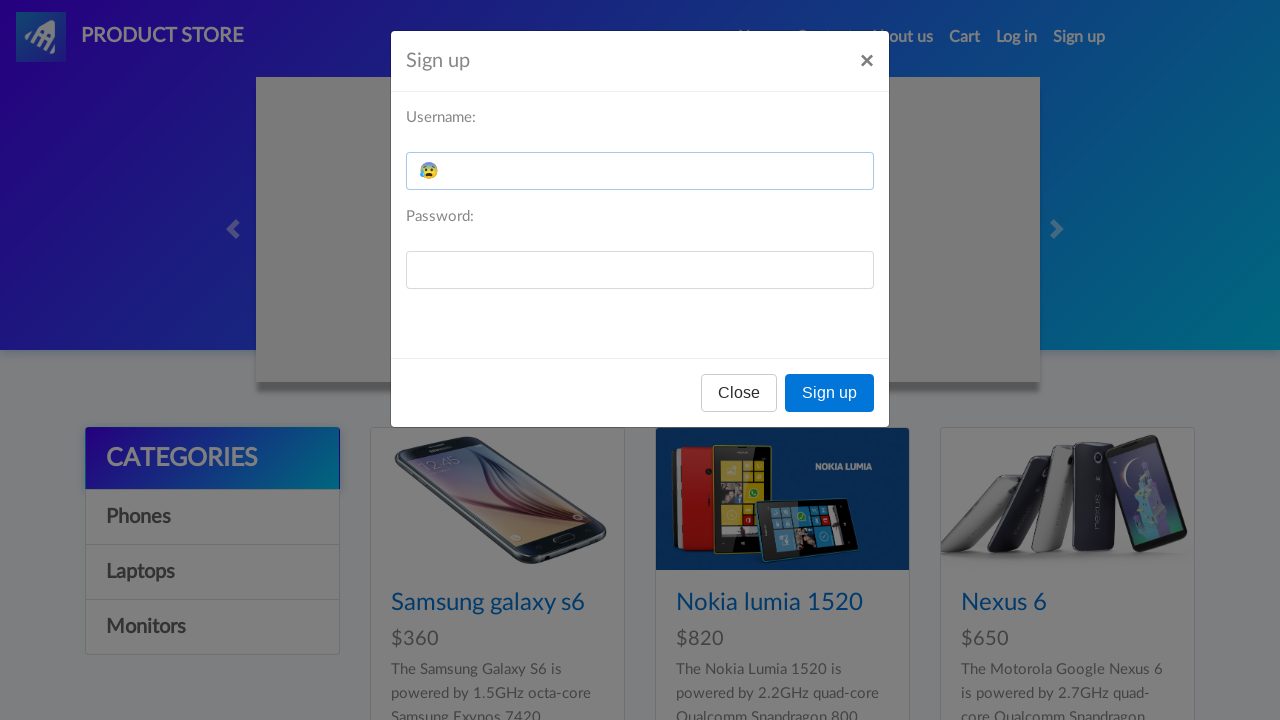

Filled password field with 'randpw4t6yh2q' on #sign-password
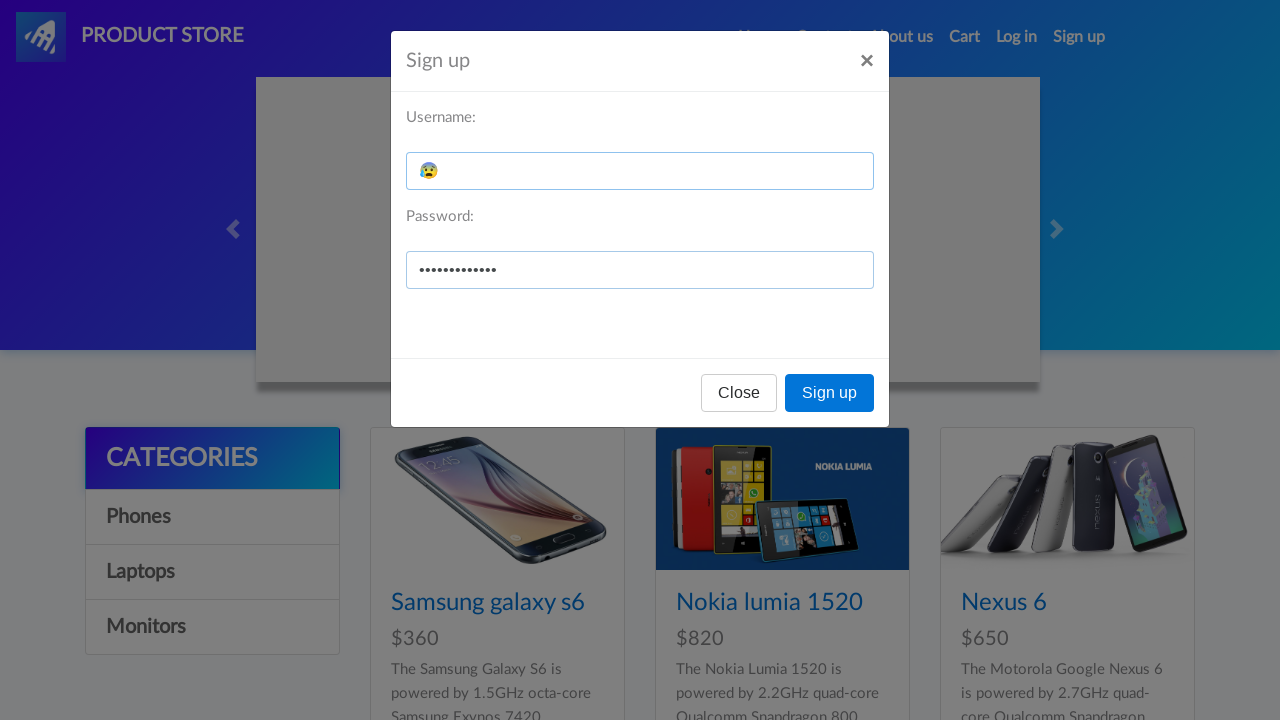

Set up dialog handler to dismiss alerts
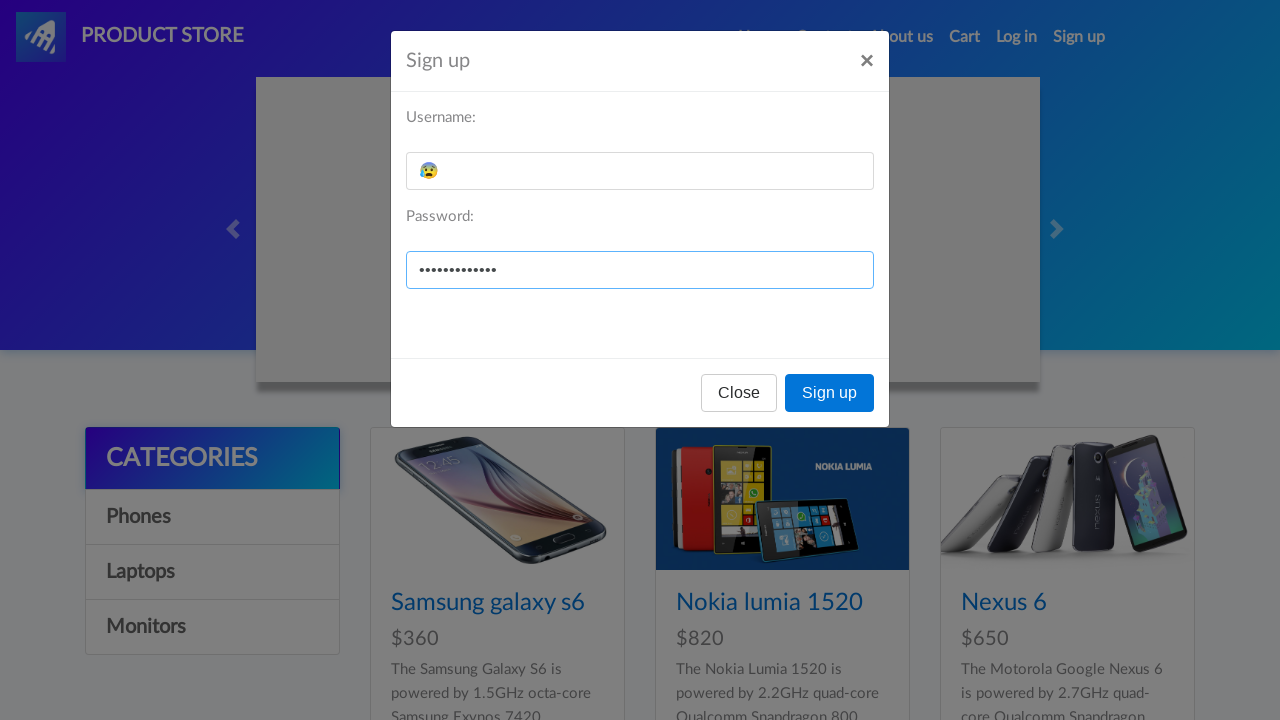

Clicked Sign up button to submit invalid registration at (830, 393) on #signInModal .modal-footer [class*="btn-primary"]
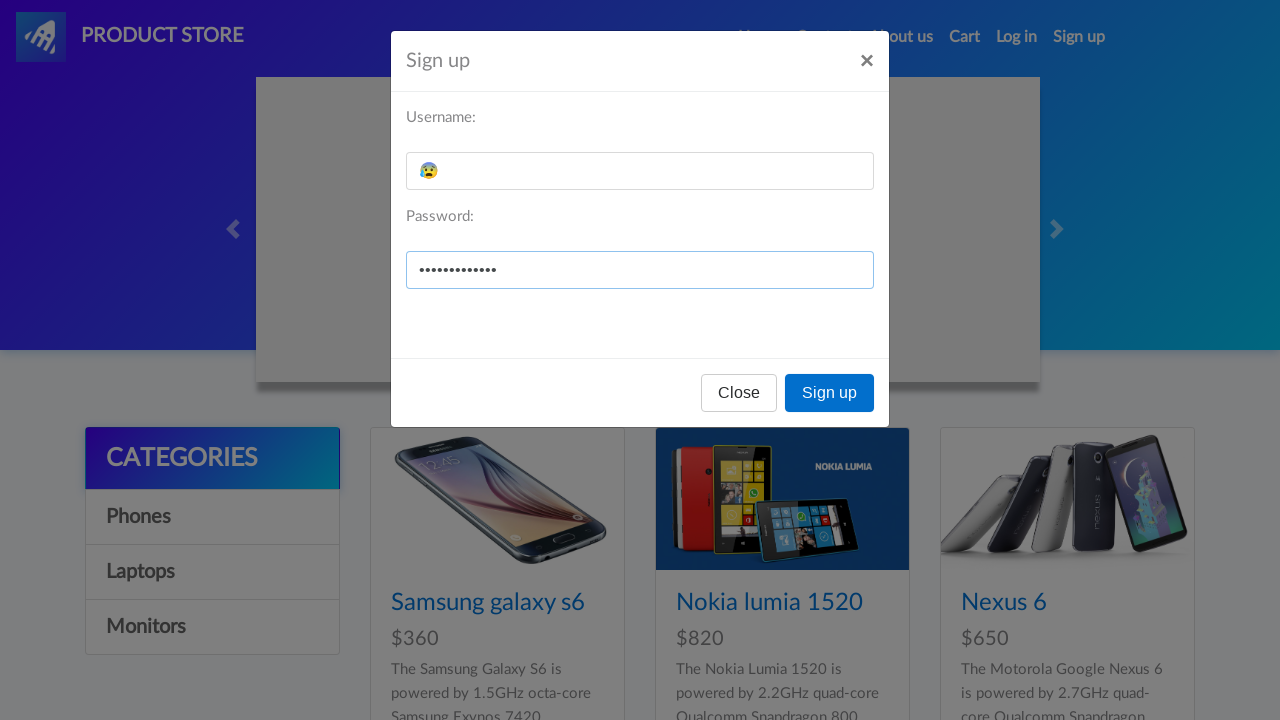

Waited for error dialog to appear and be dismissed
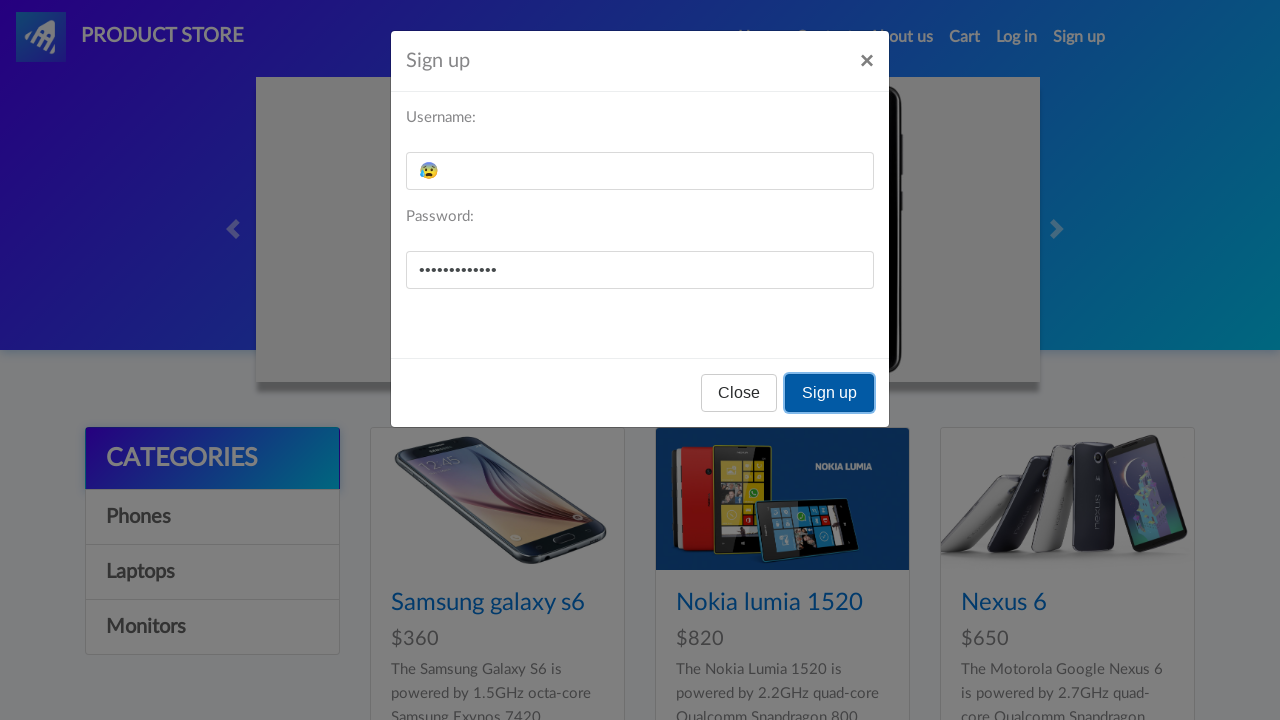

Clicked Close button to dismiss sign up modal at (739, 393) on #signInModal .modal-footer [class*="btn-secondary"]
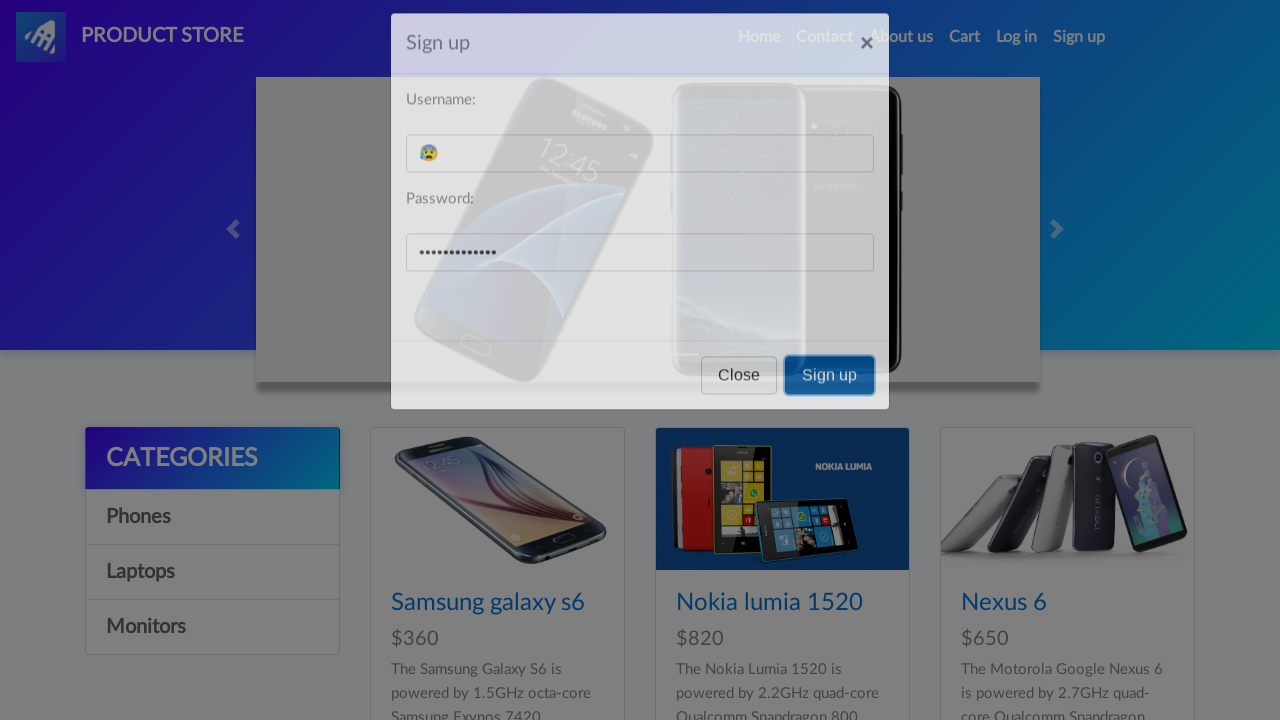

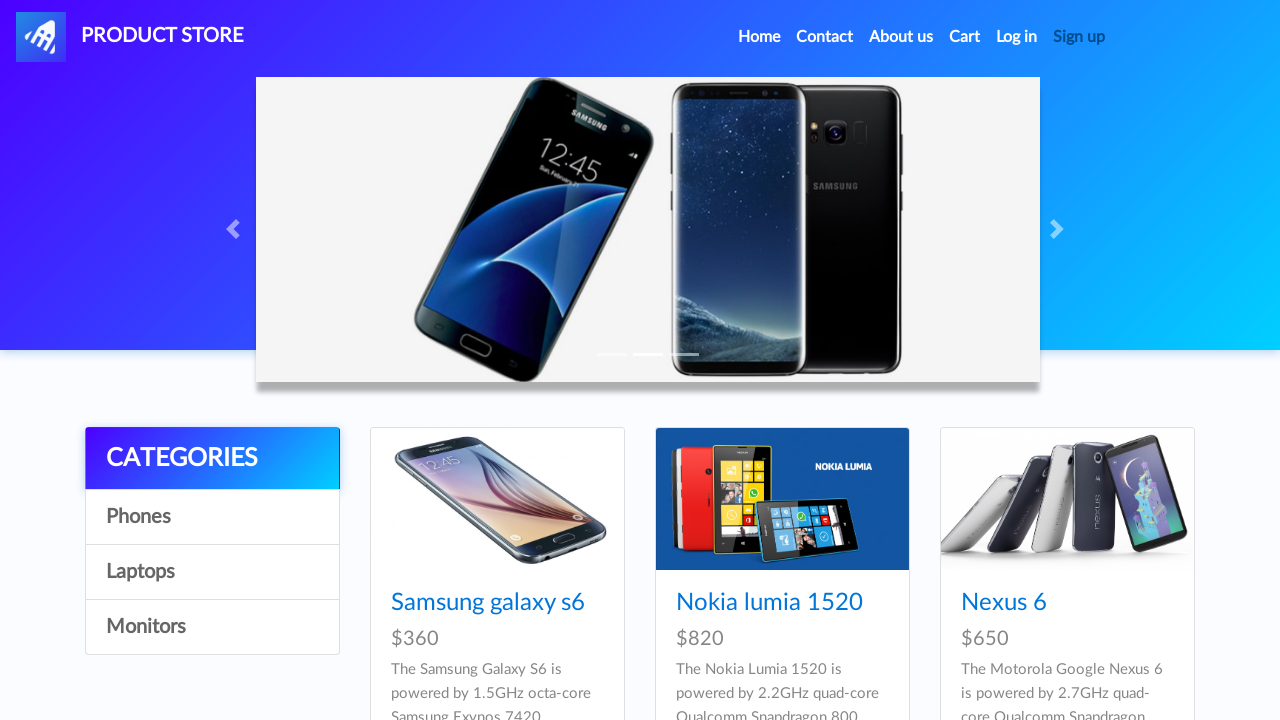